Tests drag and drop functionality on jQuery UI demo page by dragging an element and dropping it onto a target area

Starting URL: https://jqueryui.com/droppable/

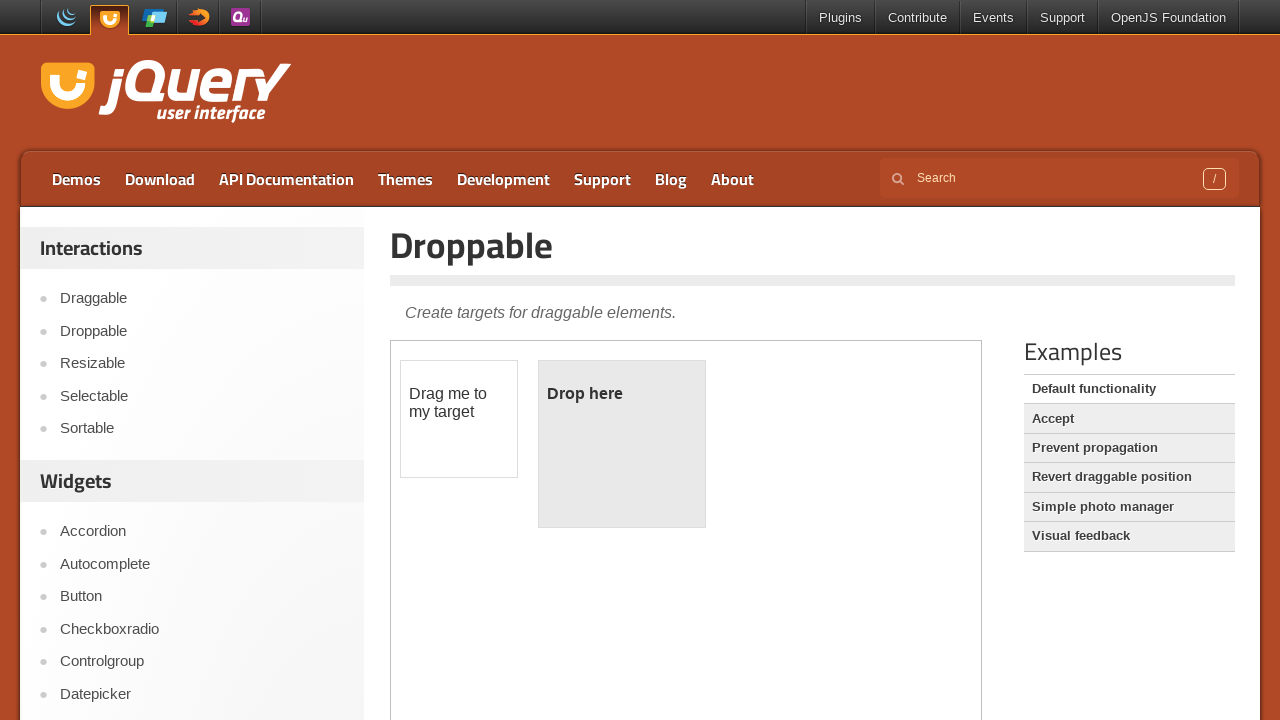

Clicked on the Droppable button in the sidebar at (196, 331) on xpath=//*[@id="sidebar"]/aside[1]/ul/li[2]
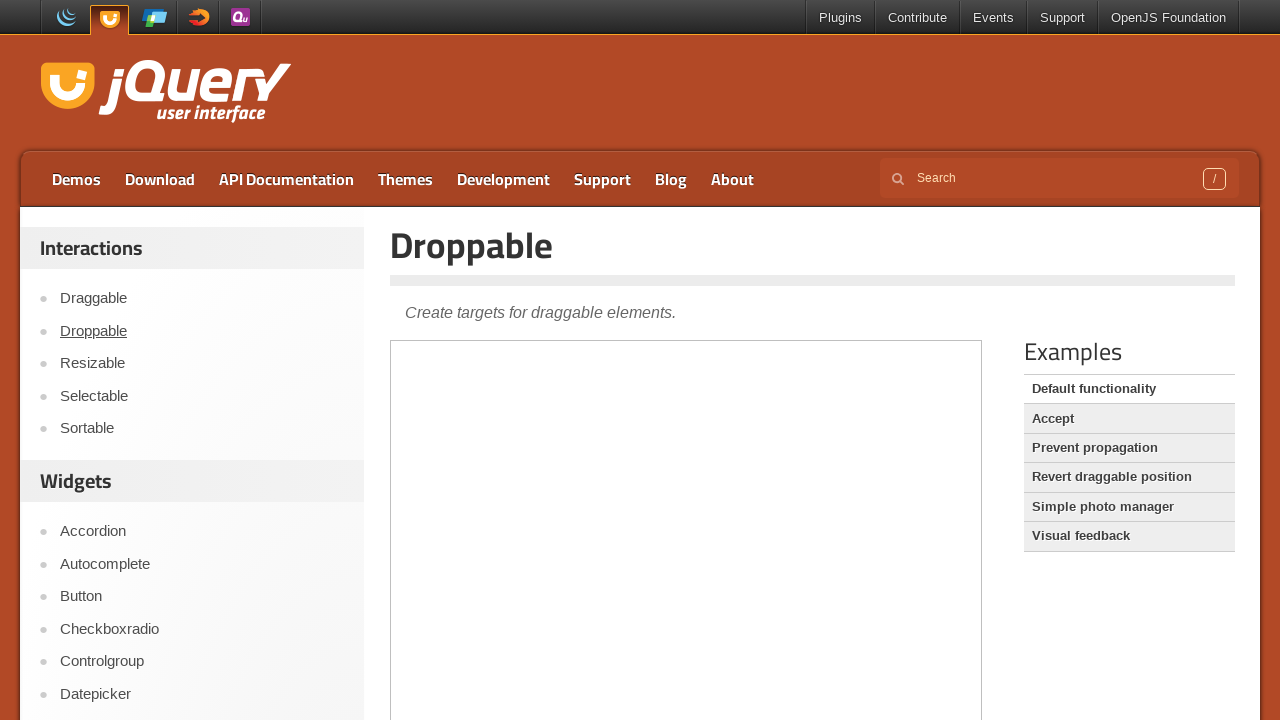

Located the iframe containing the drag and drop demo
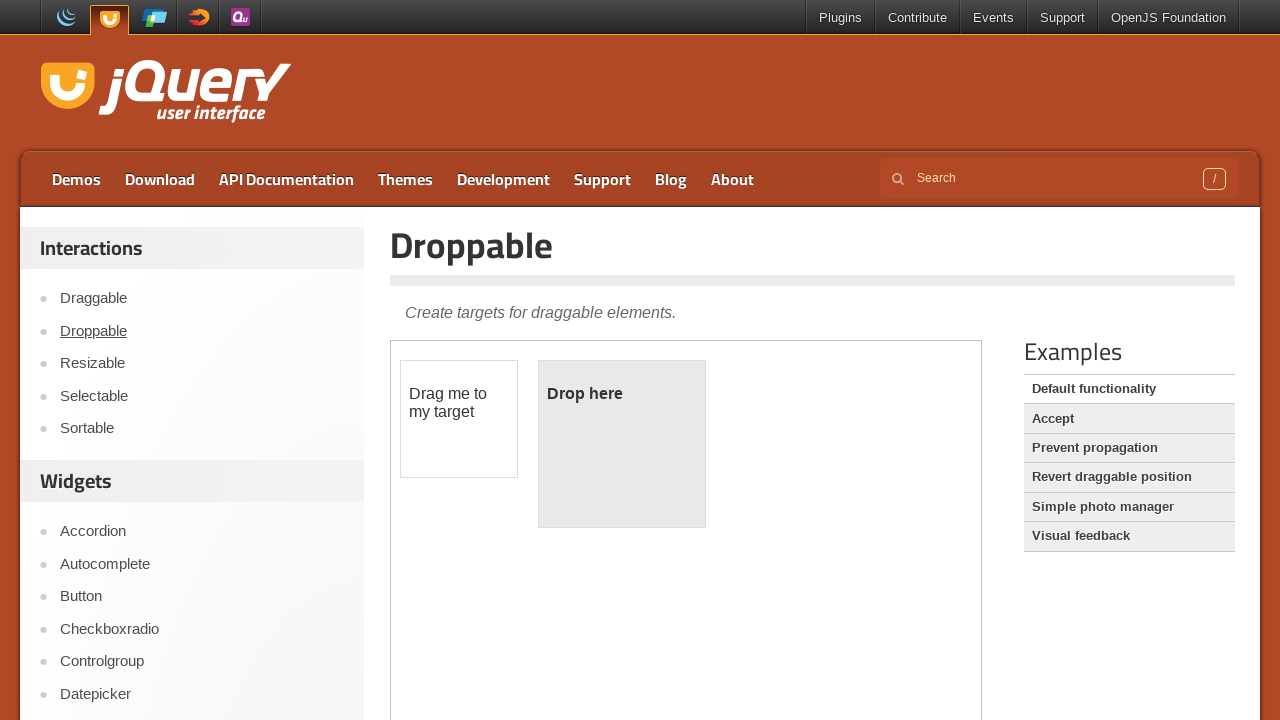

Located the draggable element
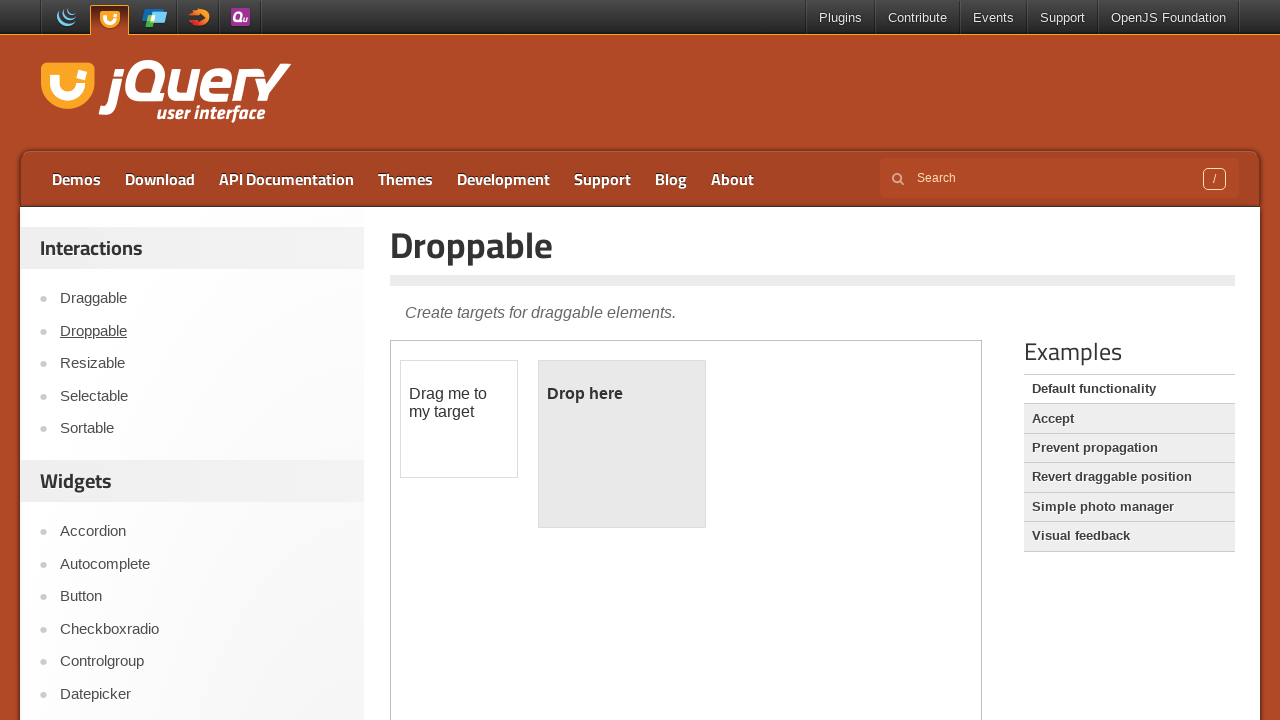

Located the droppable target area
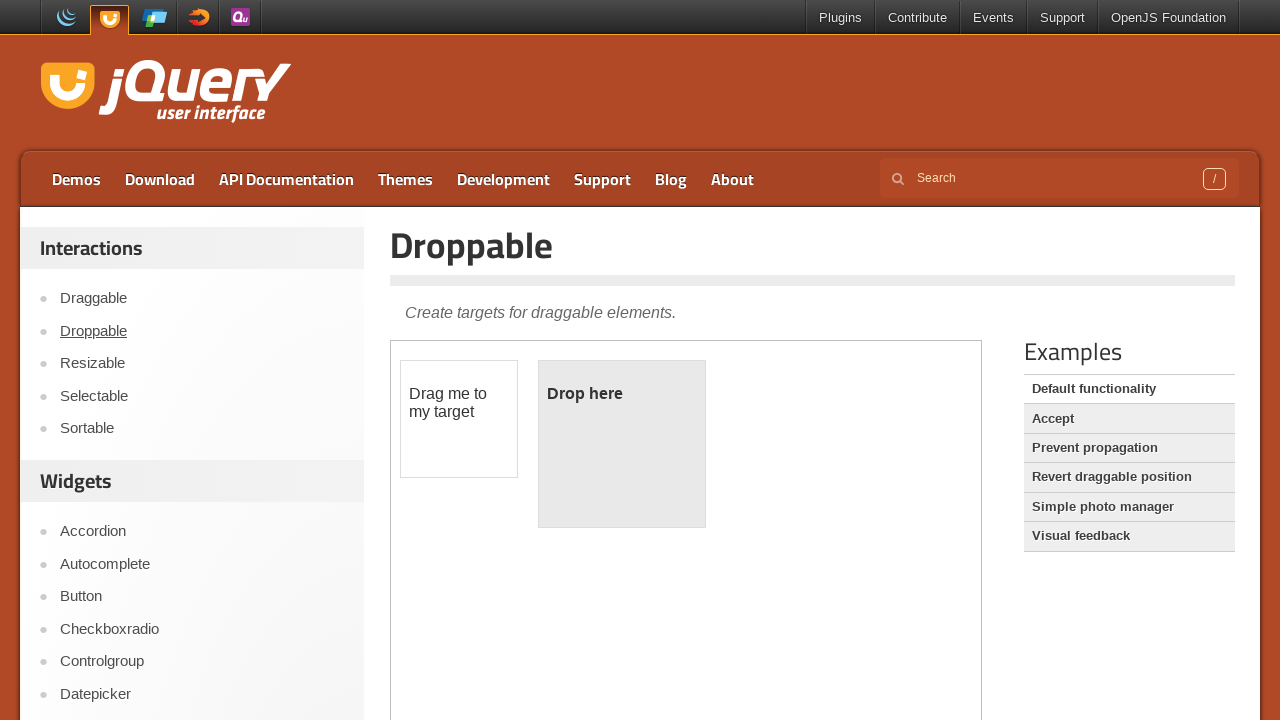

Dragged the element and dropped it onto the target area at (622, 444)
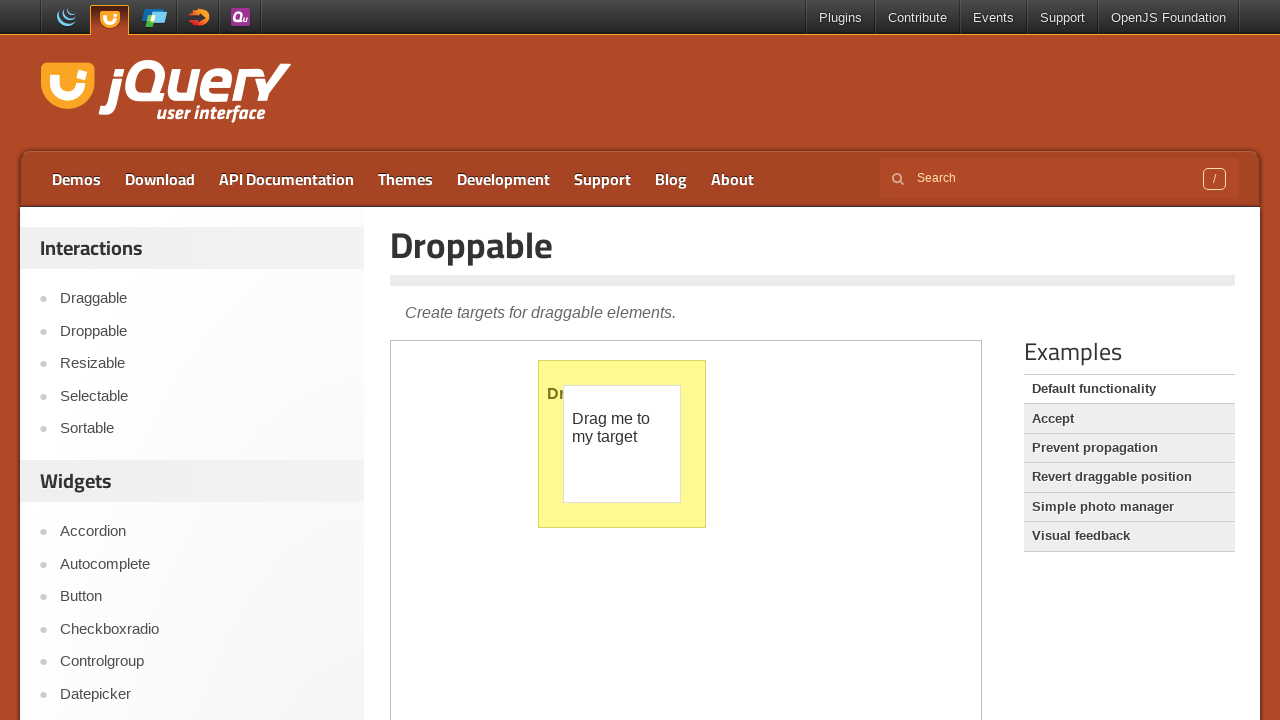

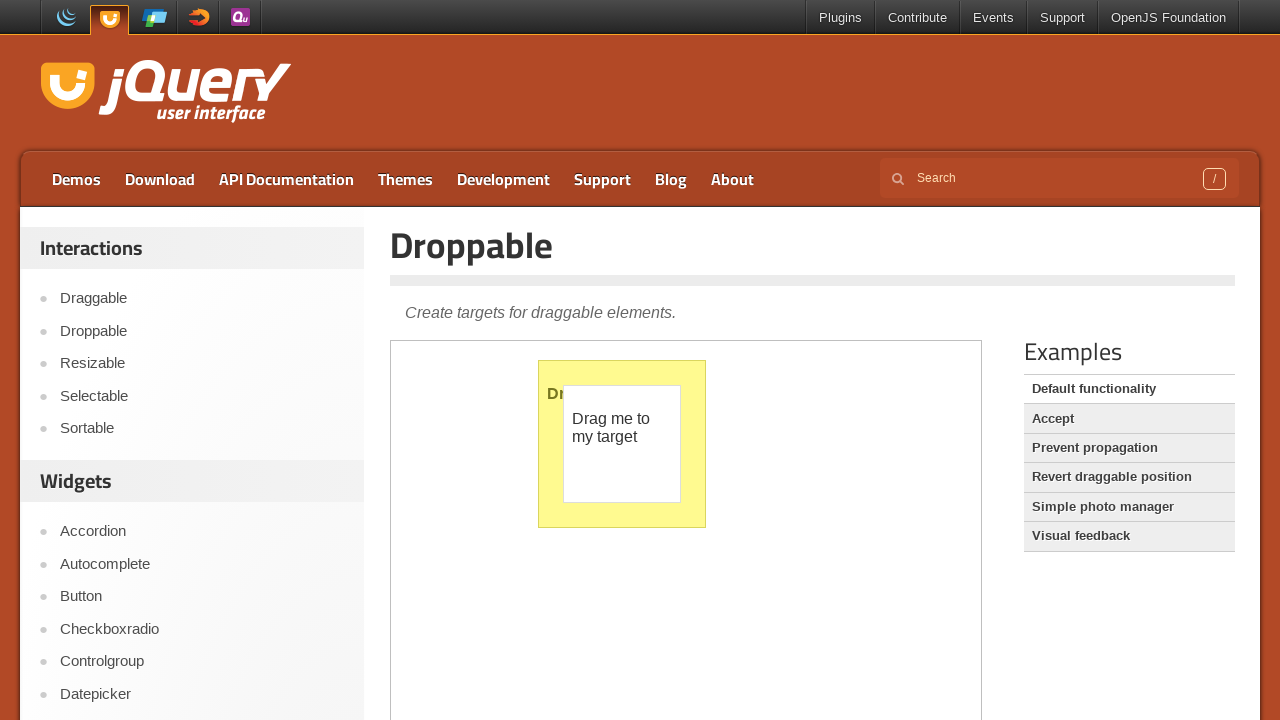